Tests multiple window handling by clicking a link that opens a new window, then switching between the original and new windows using index-based window handle access, verifying the correct window is focused by checking page titles.

Starting URL: http://the-internet.herokuapp.com/windows

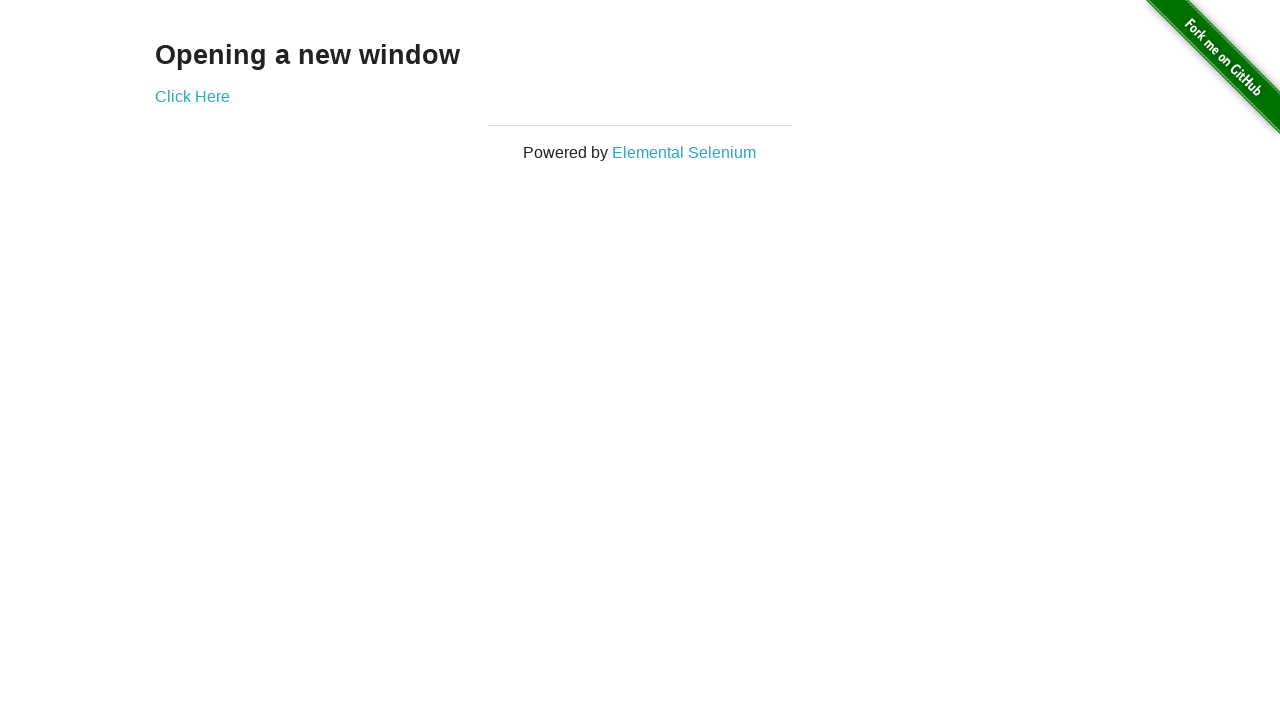

Clicked link that opens a new window at (192, 96) on .example a
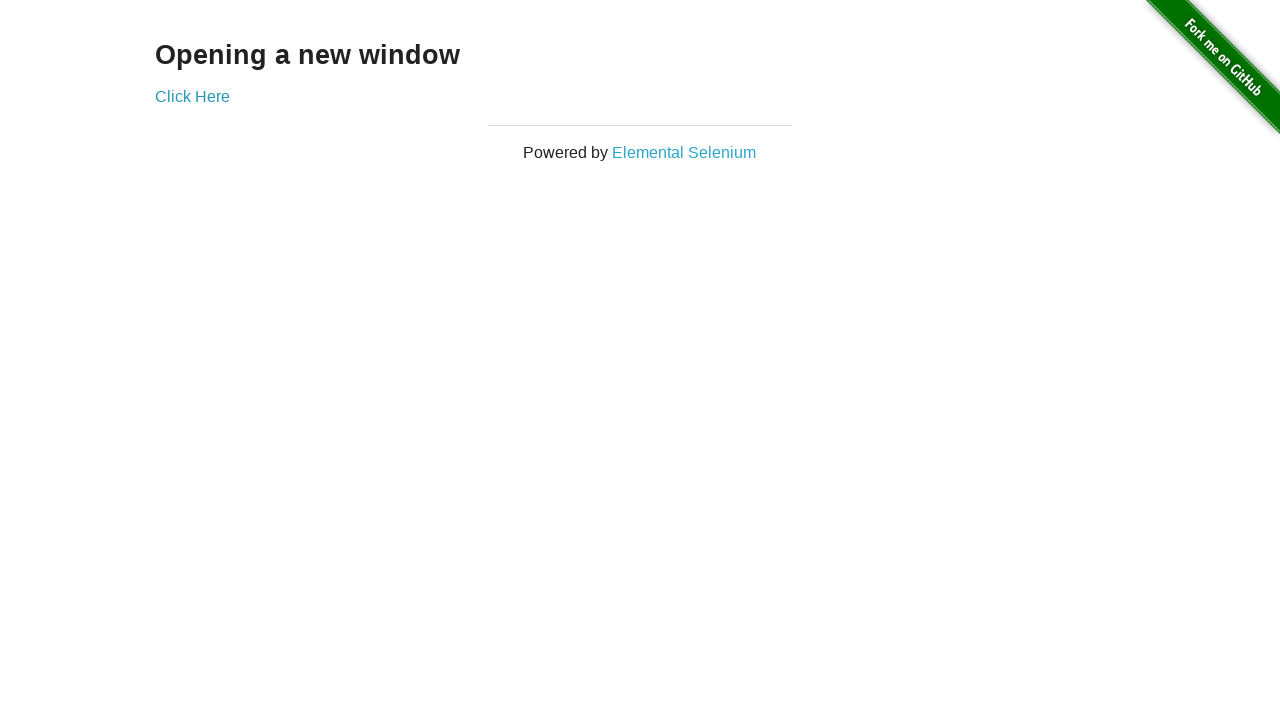

New window opened and captured
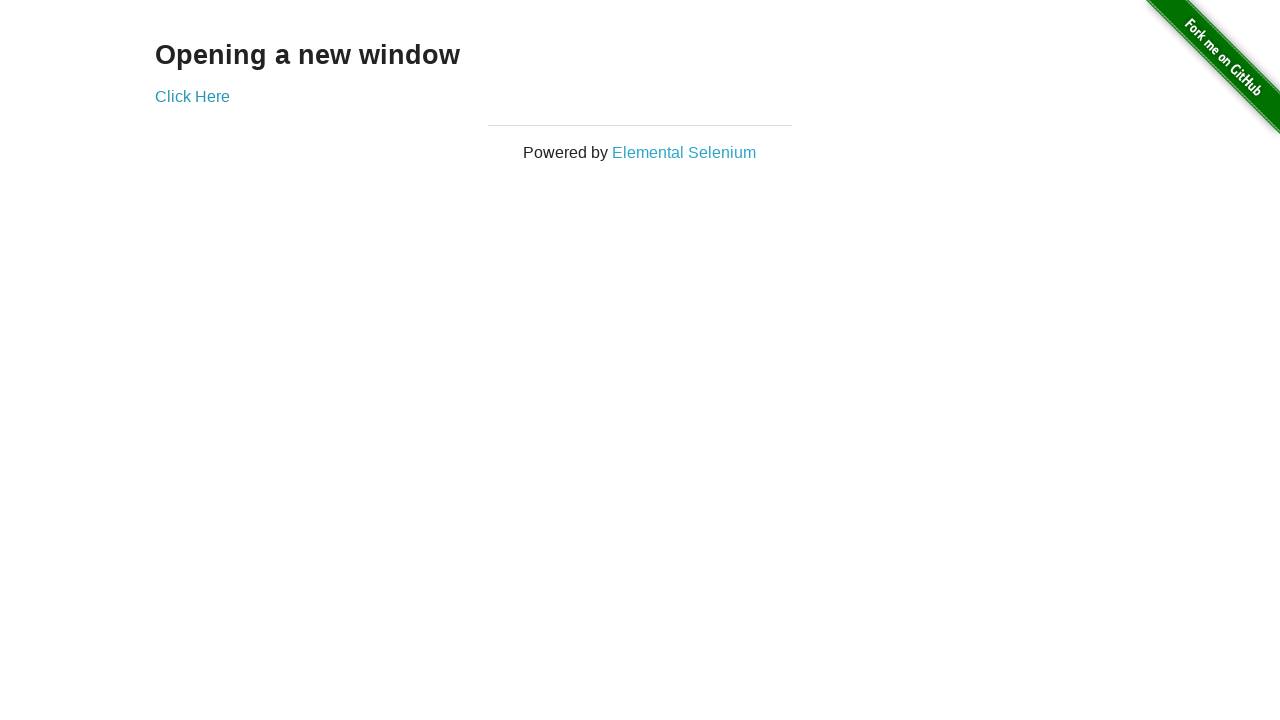

Verified original window title is not 'New Window'
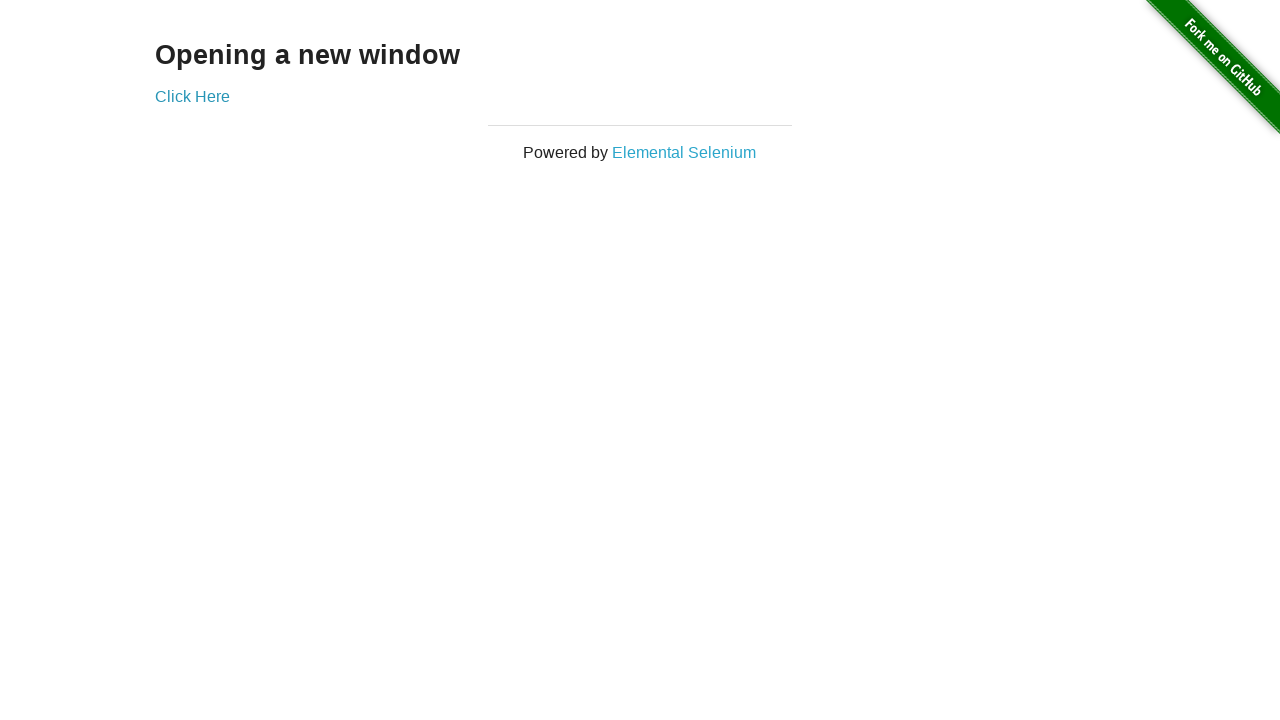

New window page load state completed
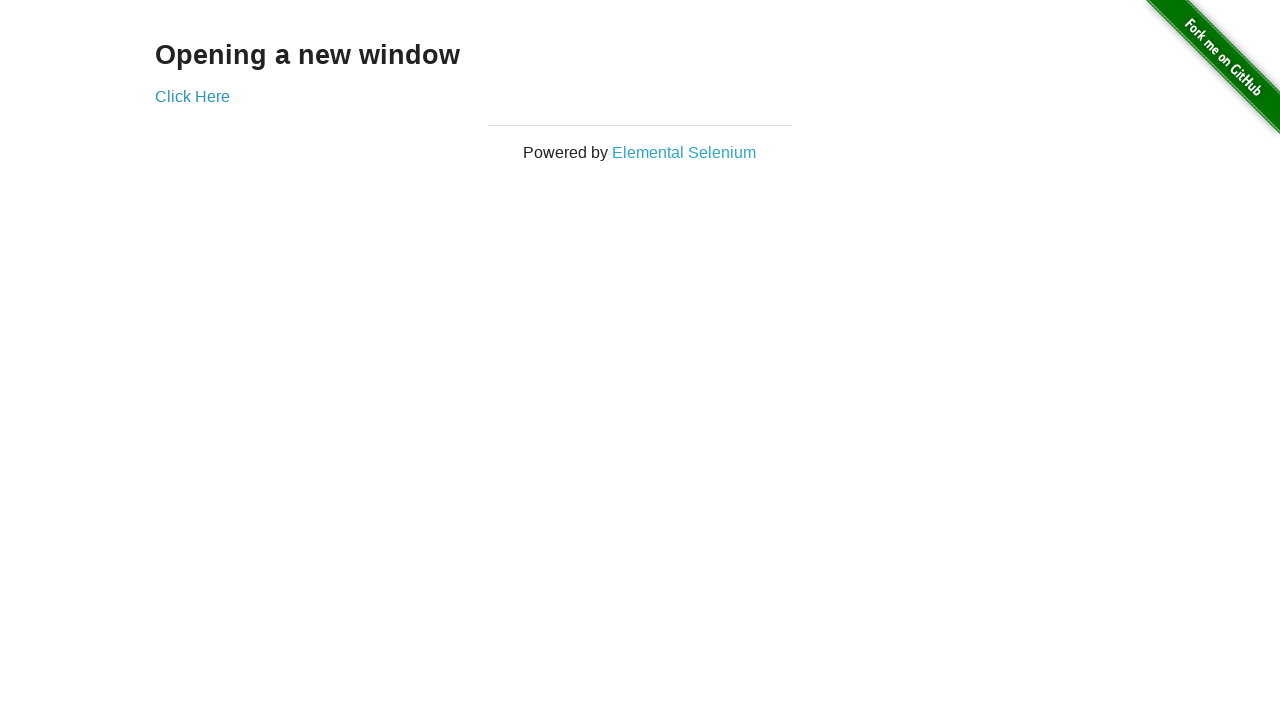

Verified new window title is 'New Window'
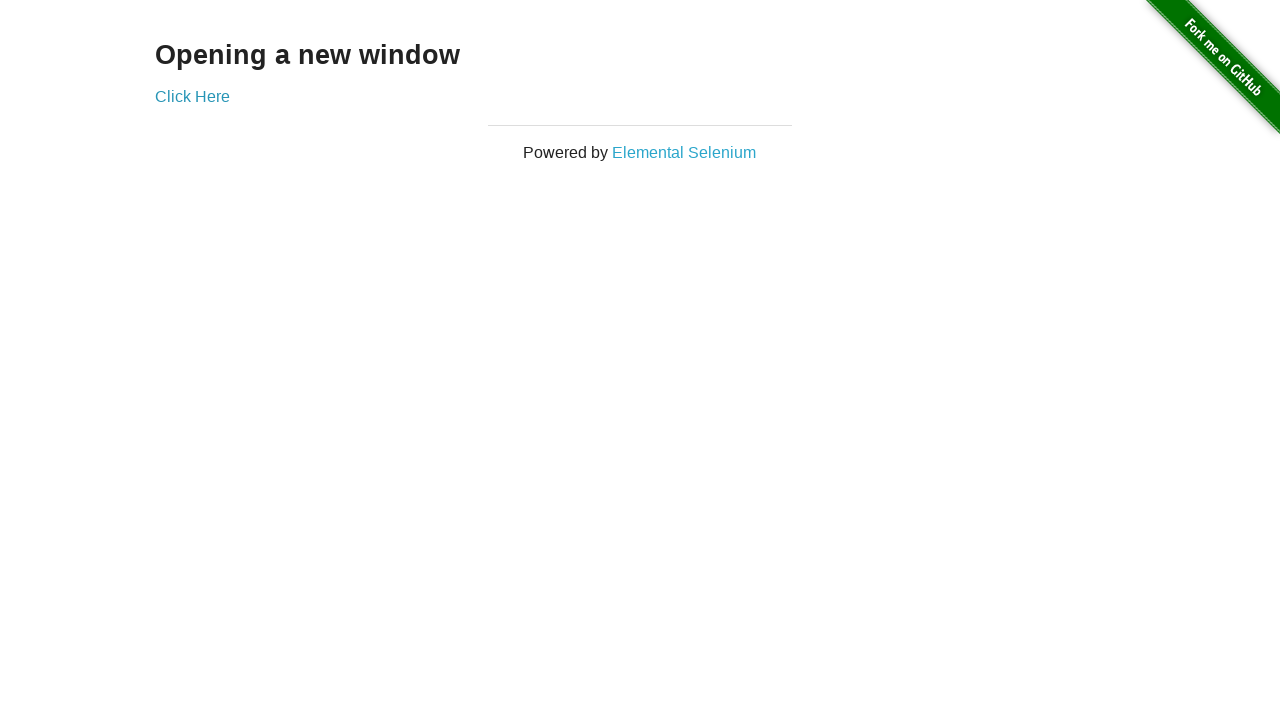

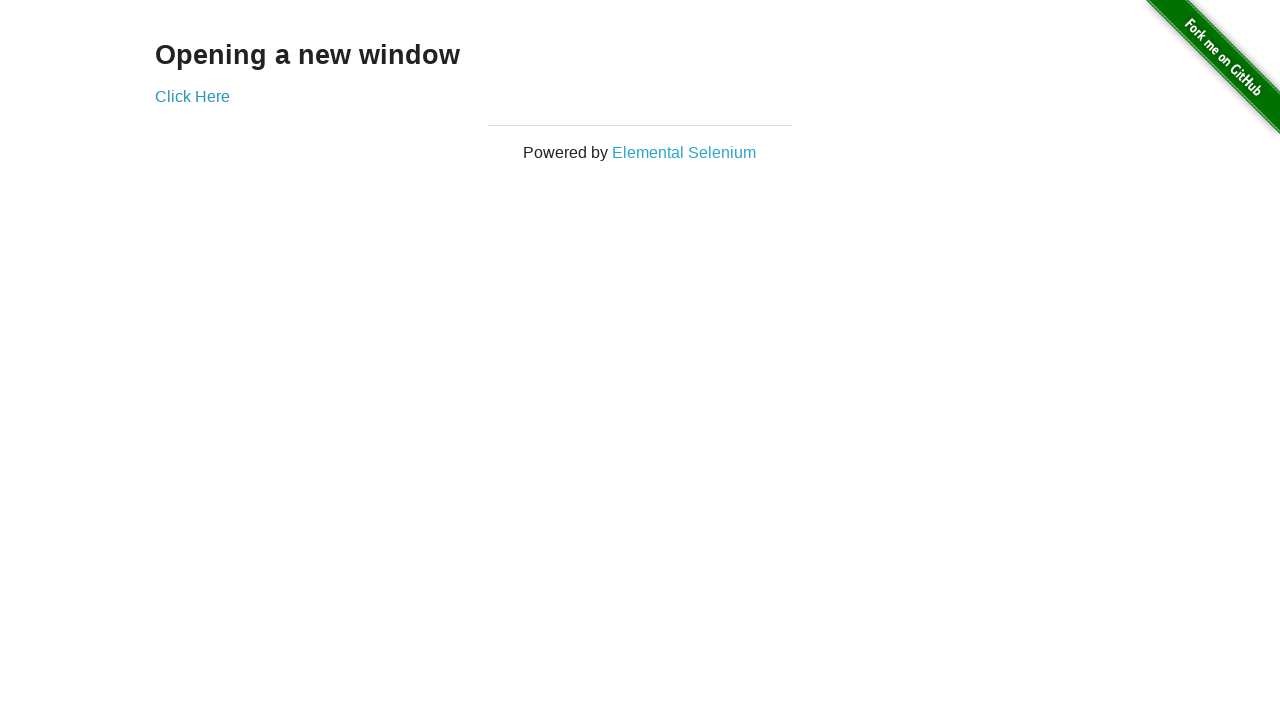